Navigates to the ToolsQA TestNG tutorial page and retrieves the page title

Starting URL: https://www.toolsqa.com/testng/testng-test/

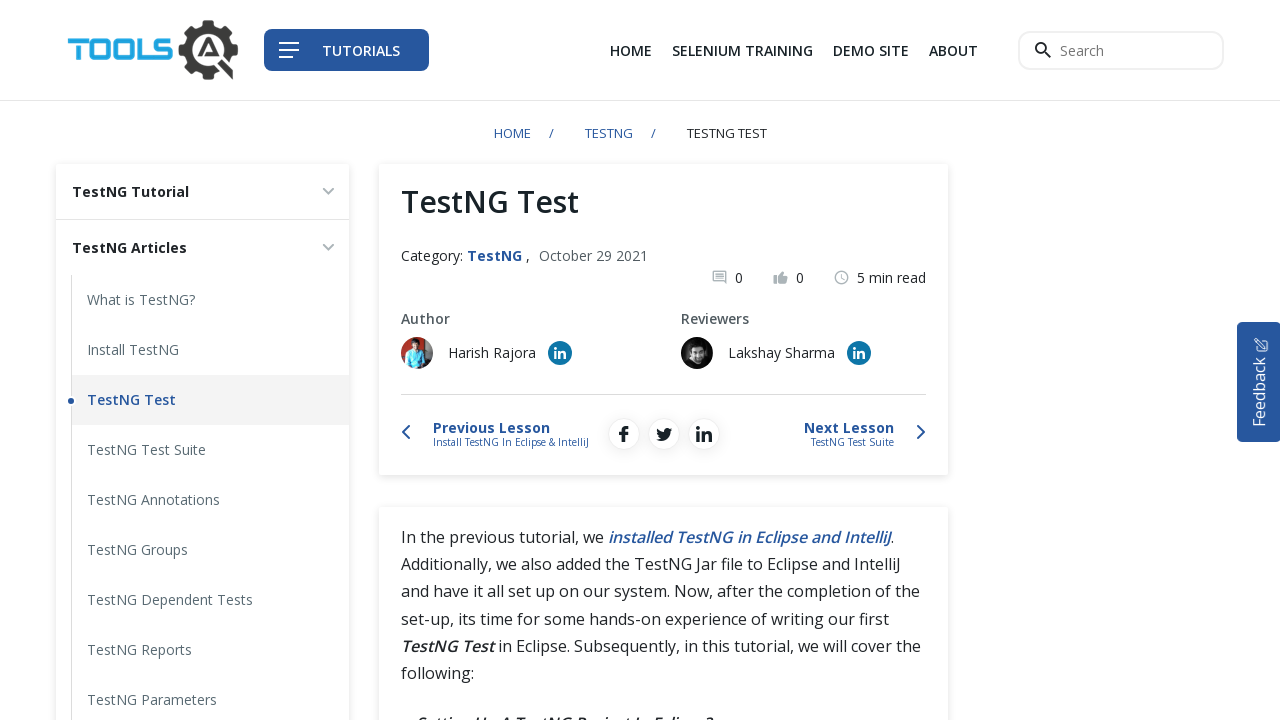

Navigated to ToolsQA TestNG tutorial page
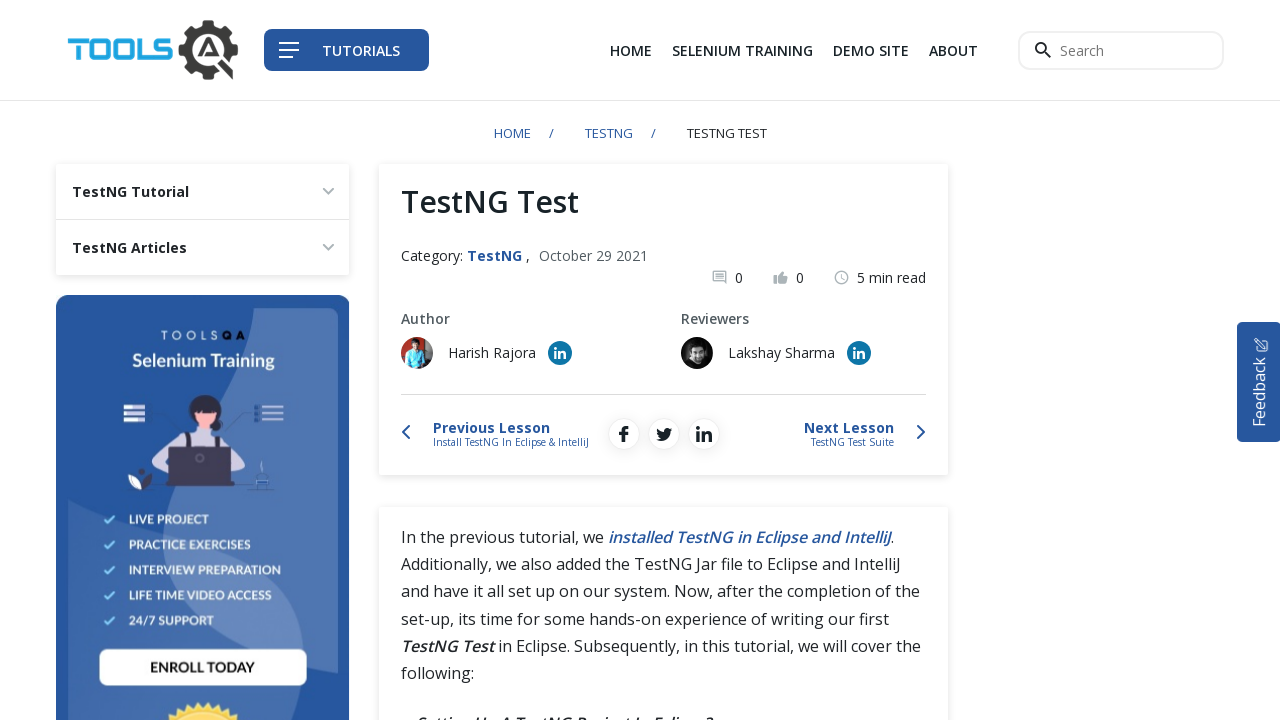

Retrieved page title: How to Write TestNG Test Case (with examples) | ToolsQA
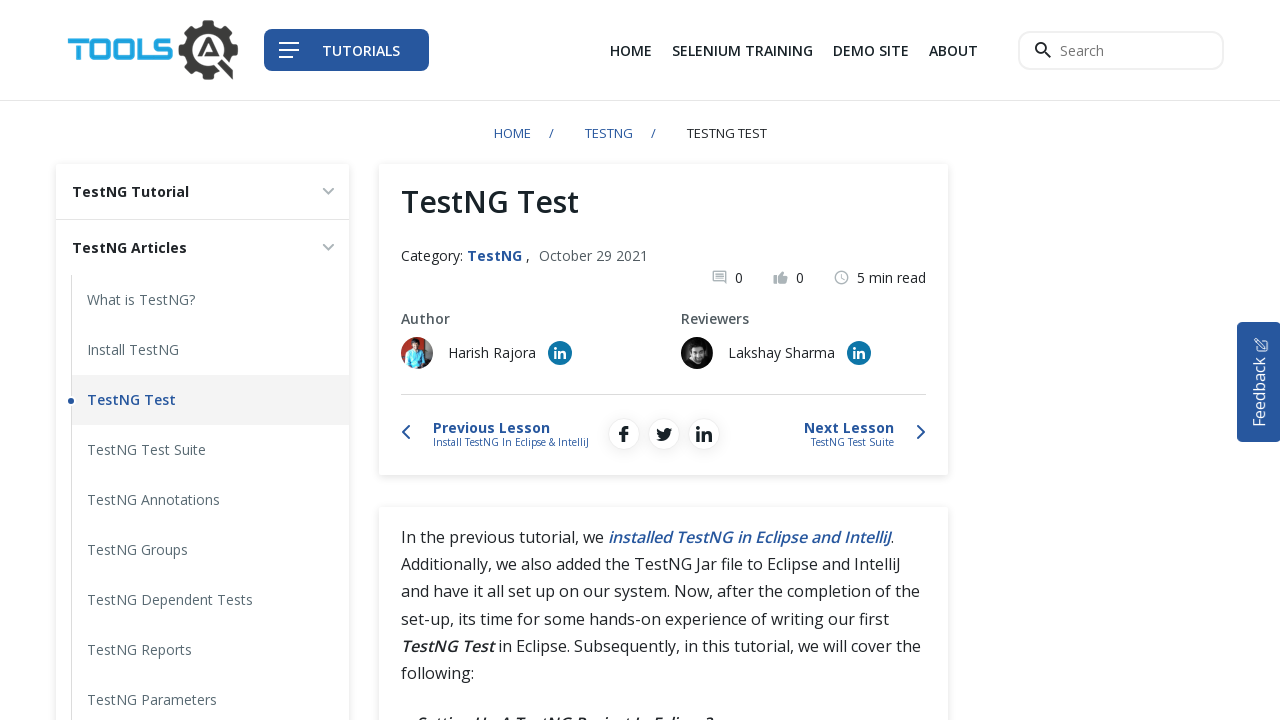

Printed page title to console
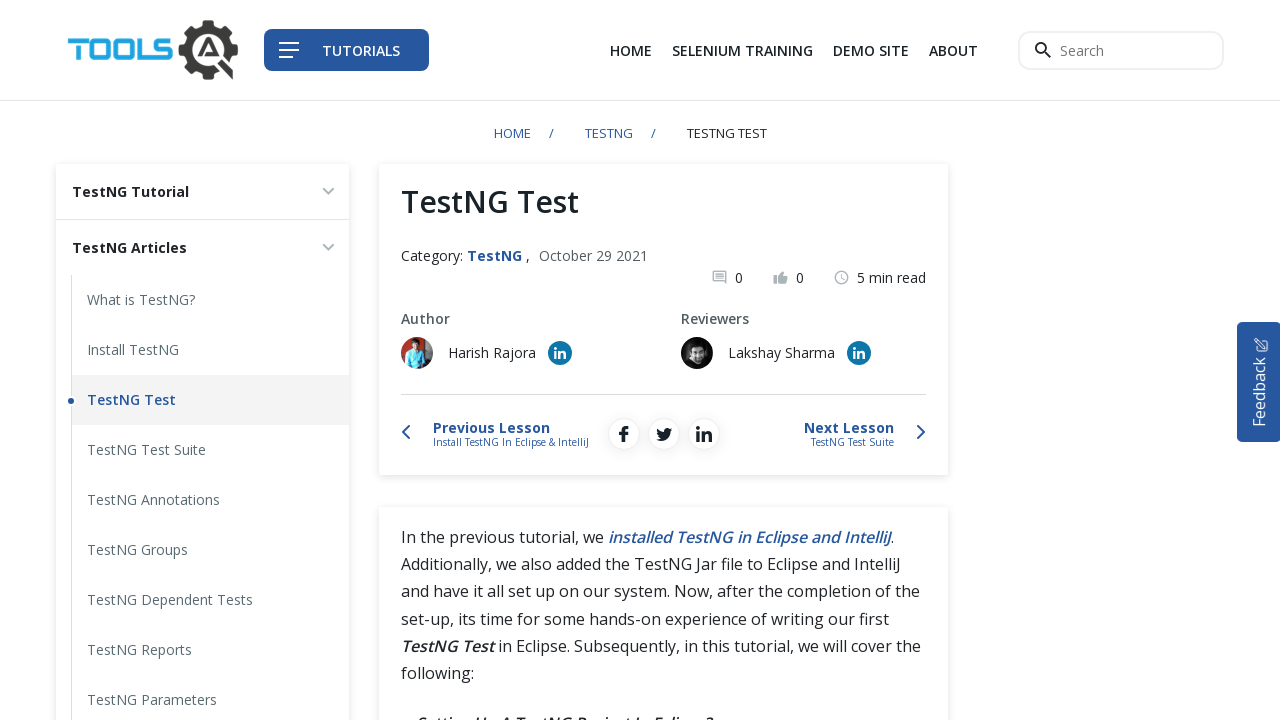

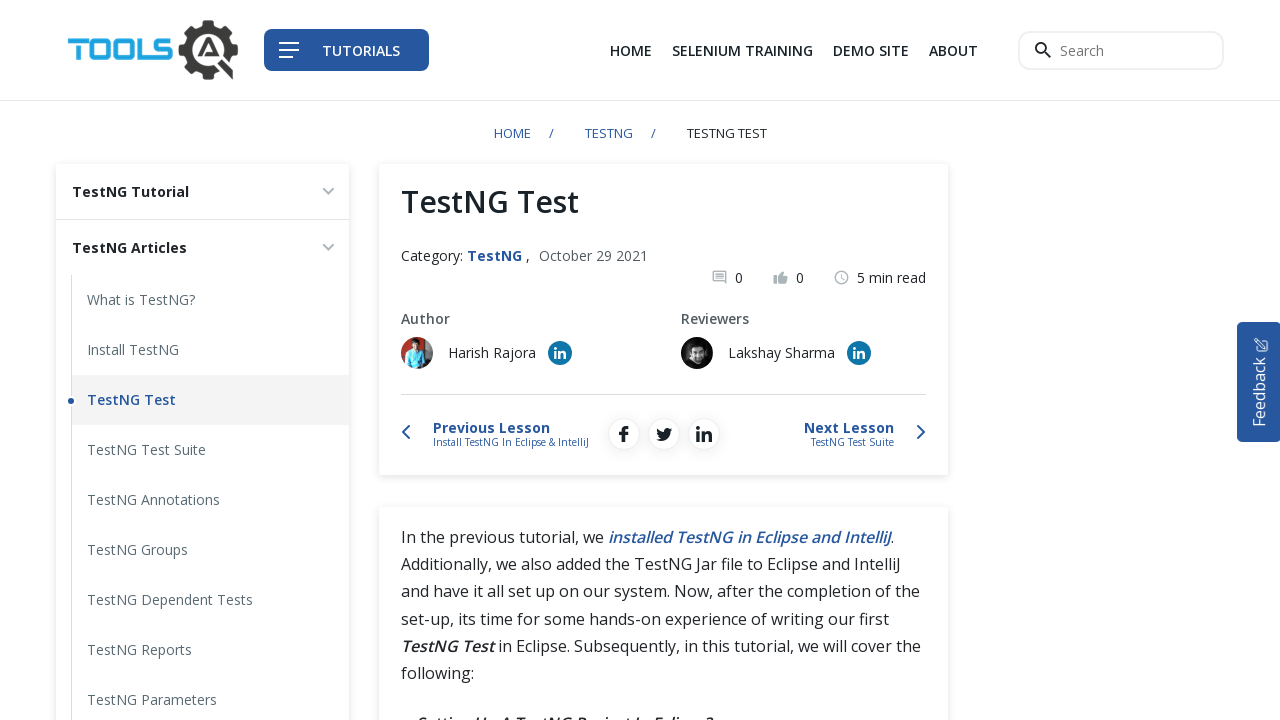